Tests clicking the Open Tab button which opens a new browser tab, then closes it

Starting URL: http://www.qaclickacademy.com/practice.php

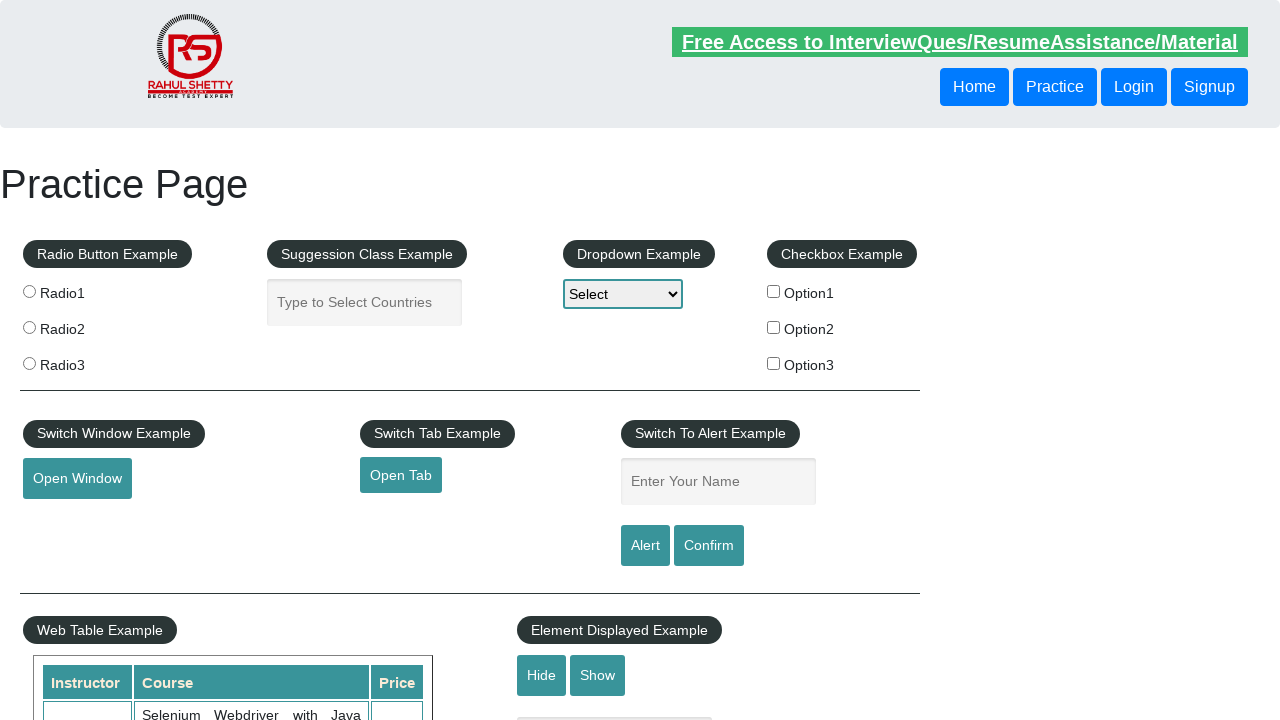

Clicked Open Tab button to open a new browser tab at (401, 475) on #opentab
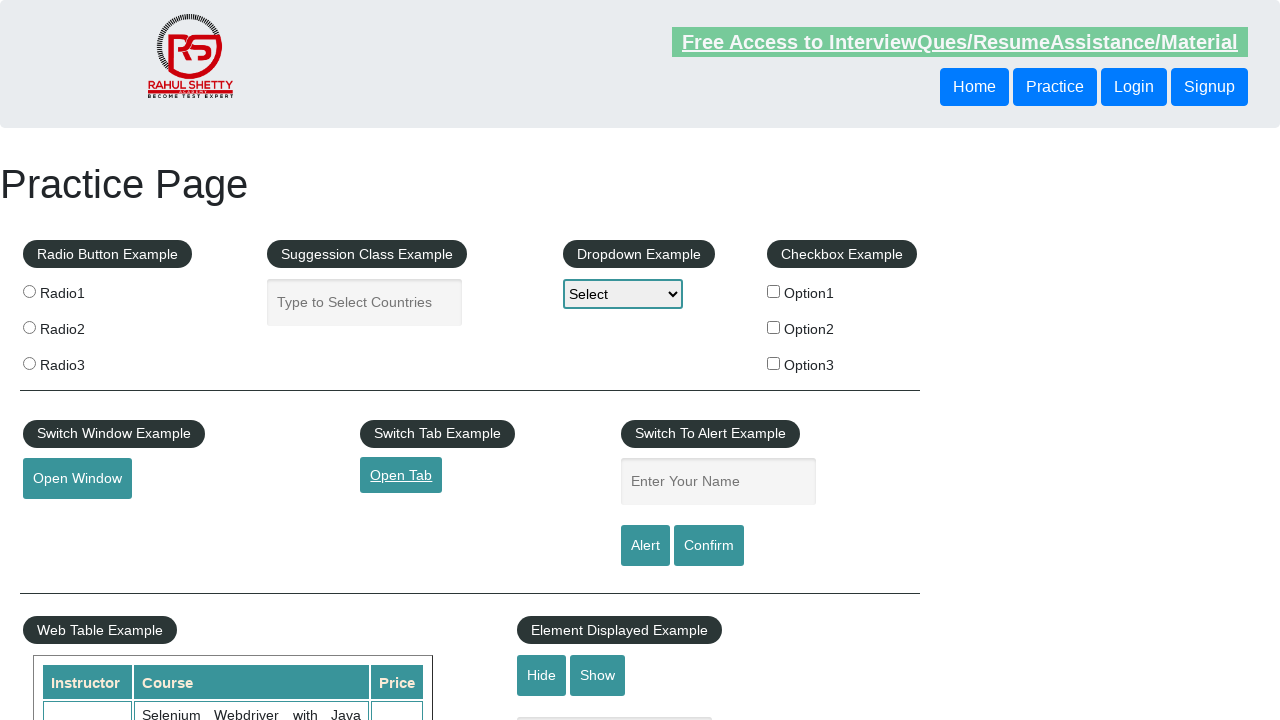

New tab loaded successfully
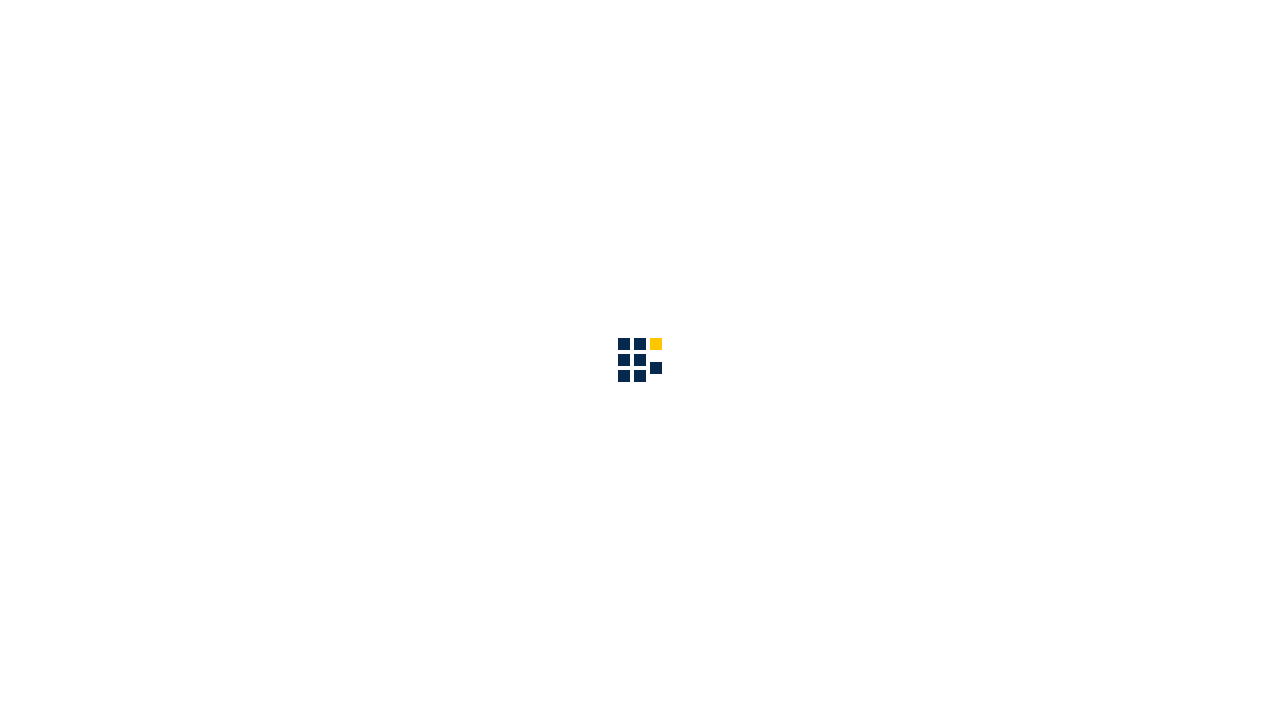

Closed the newly opened tab
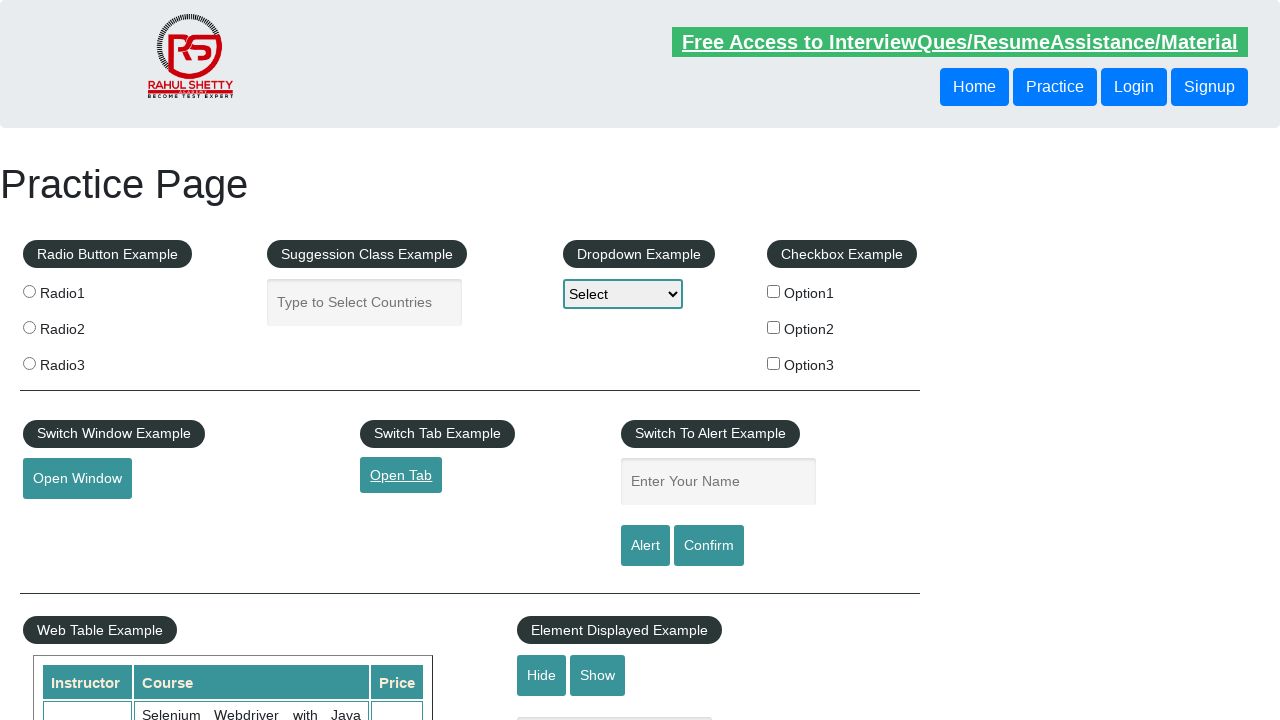

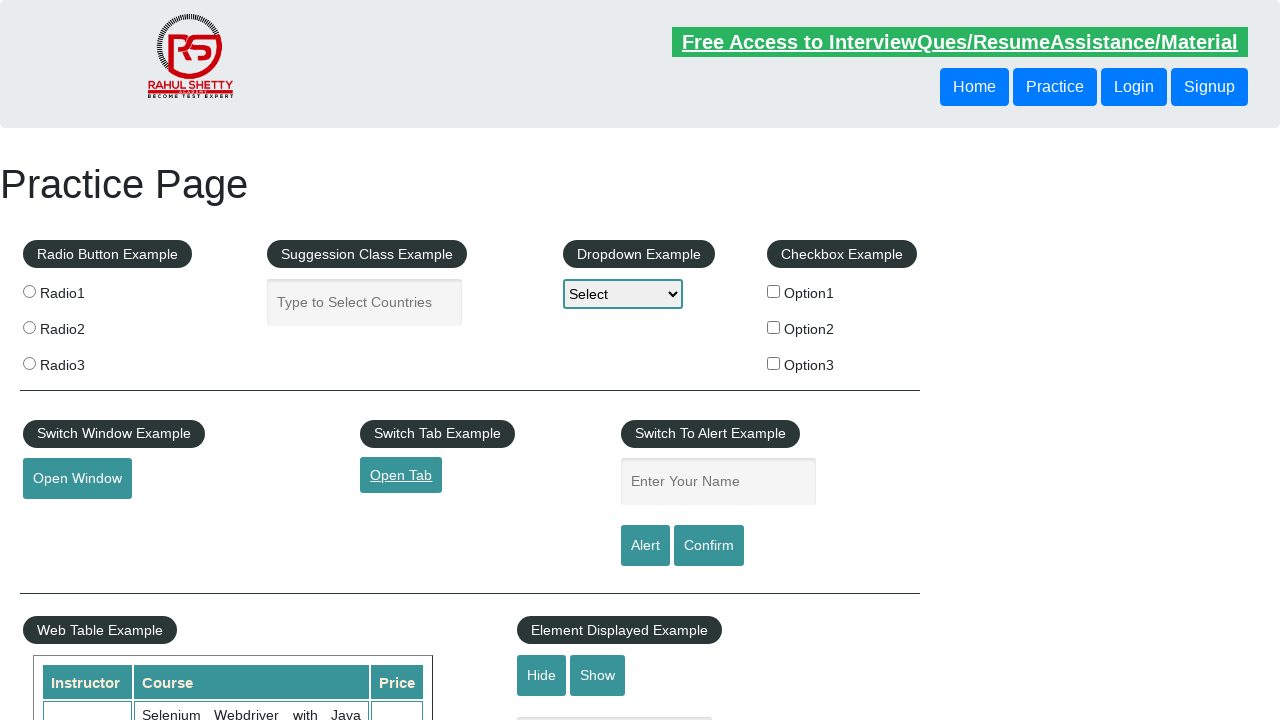